Tests AJAX functionality by clicking a button that triggers an AJAX request and waiting for the data to load and display a success message

Starting URL: http://www.uitestingplayground.com/ajax

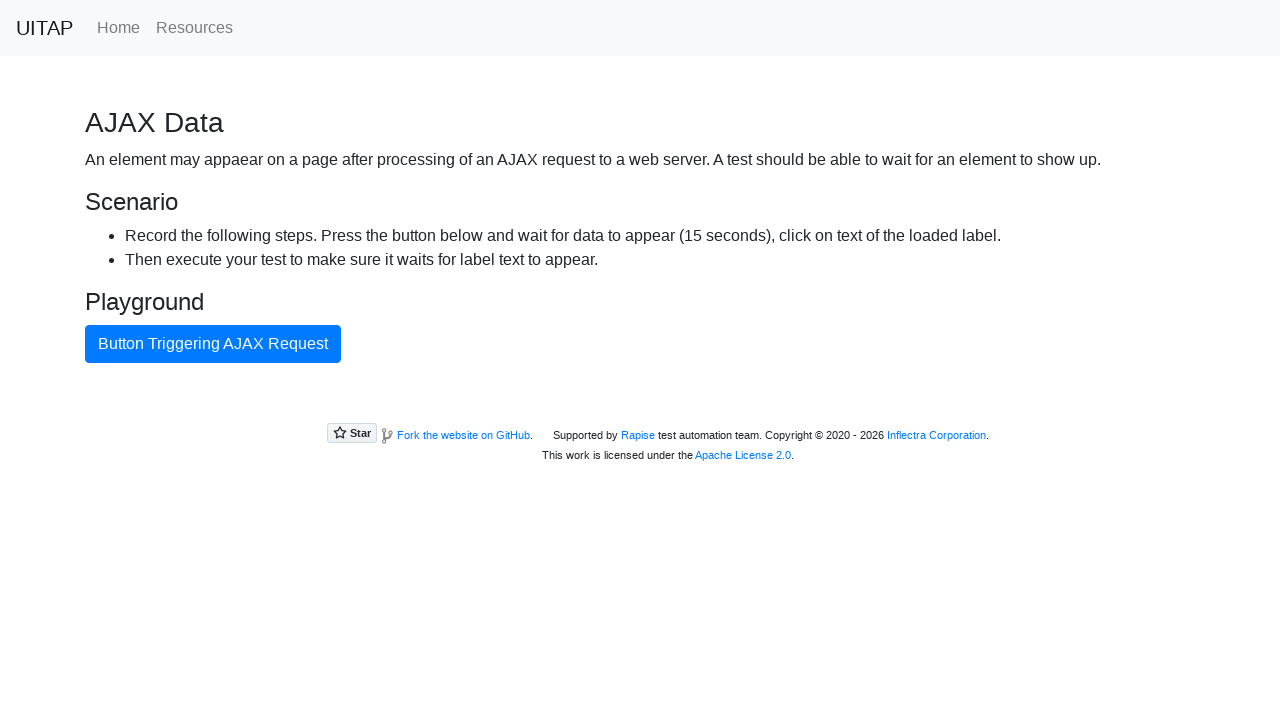

AJAX button element is present on the page
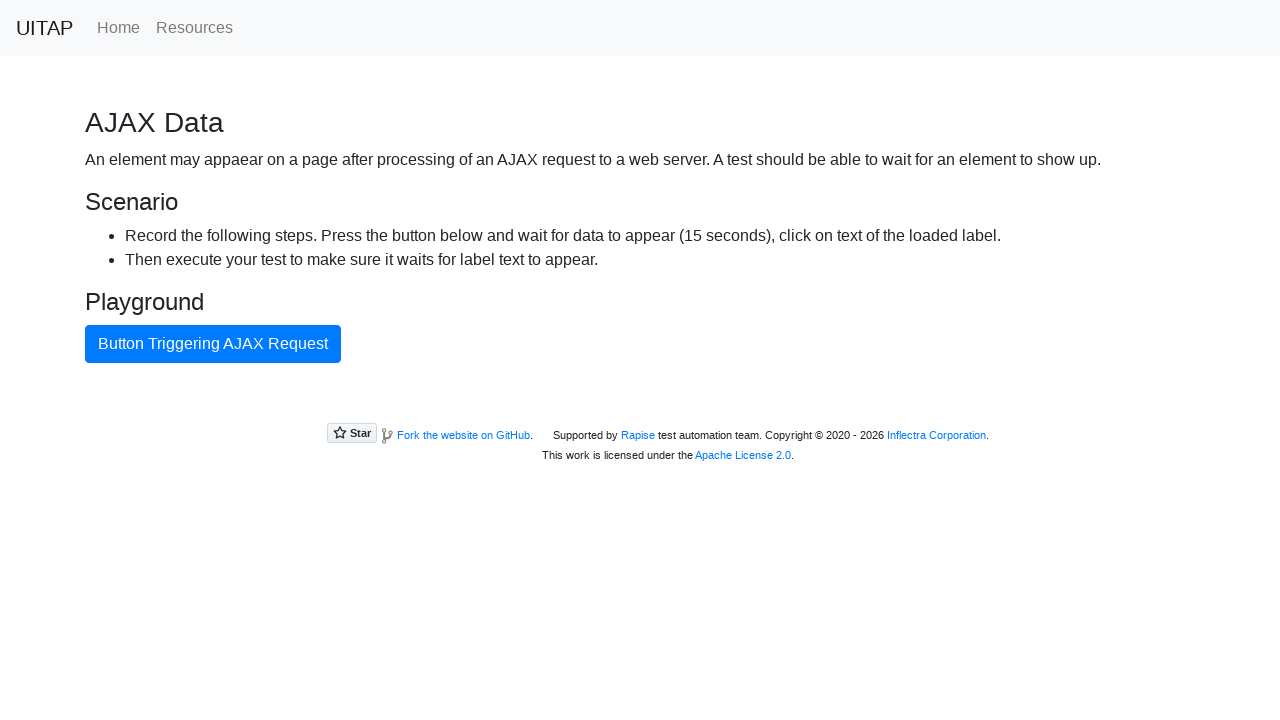

Clicked the AJAX button to trigger the request at (213, 344) on #ajaxButton
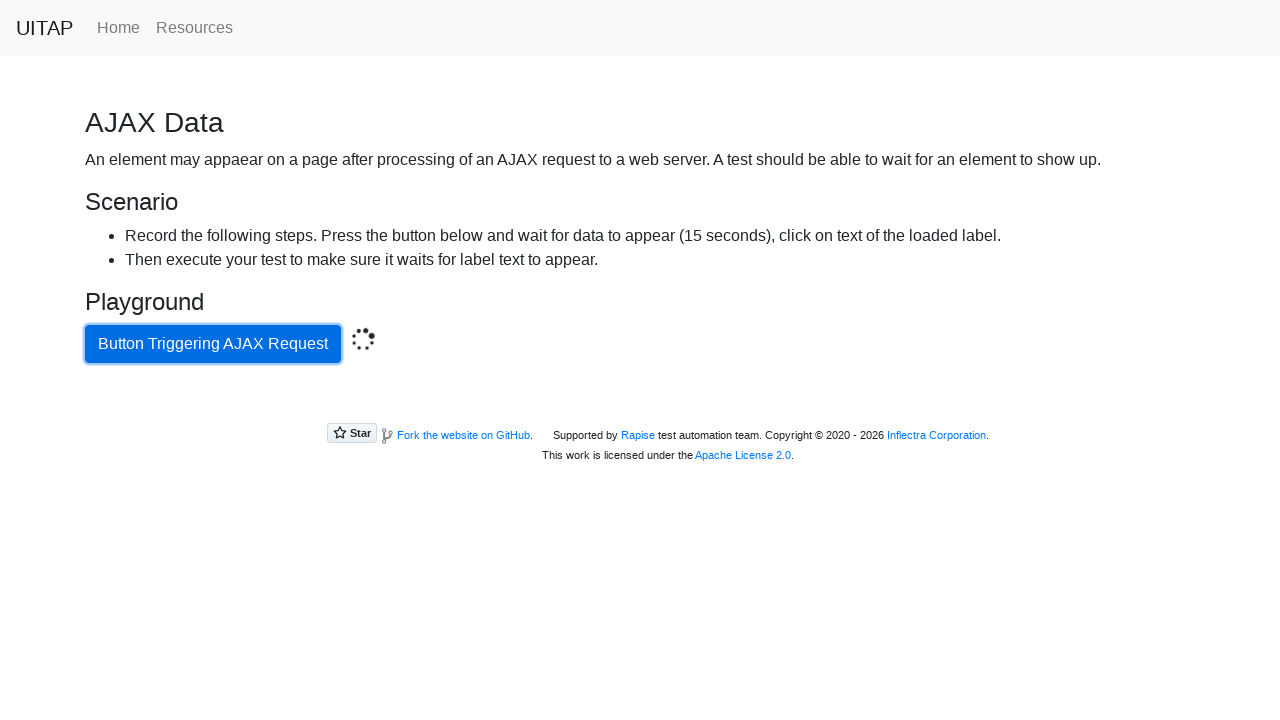

Success message container appeared after AJAX request
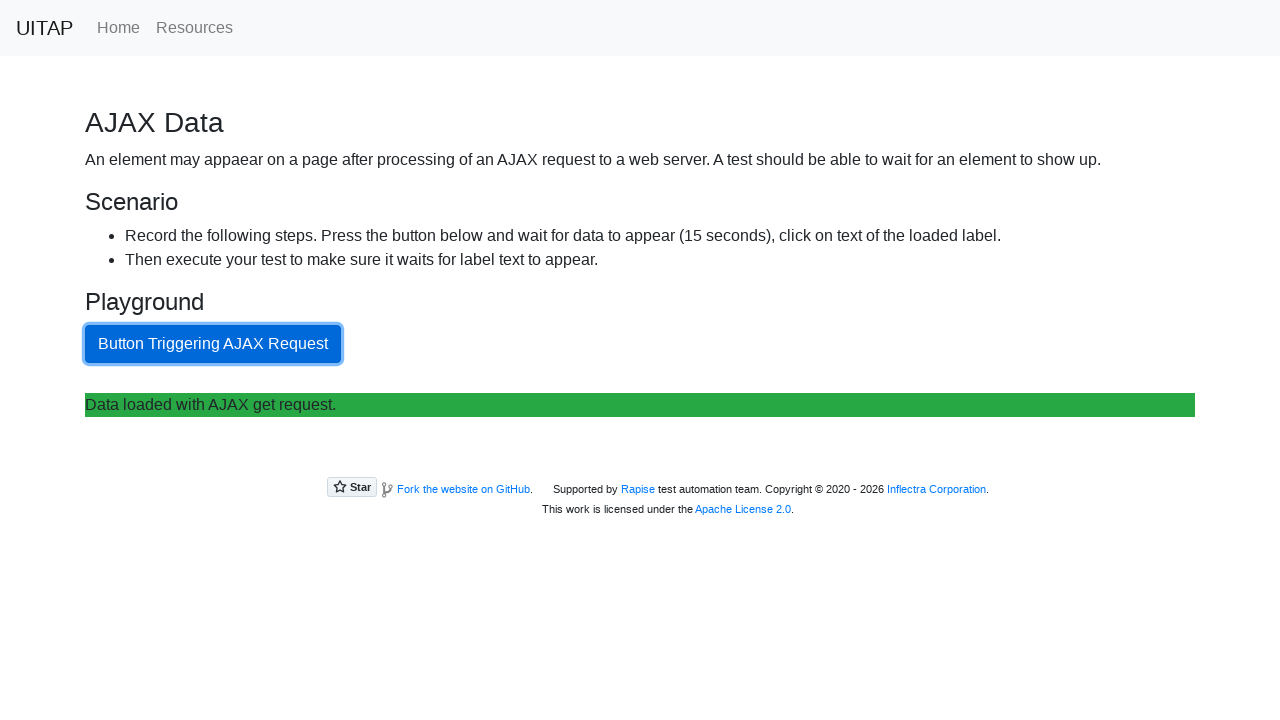

Success message 'Data loaded with AJAX get request.' is displayed
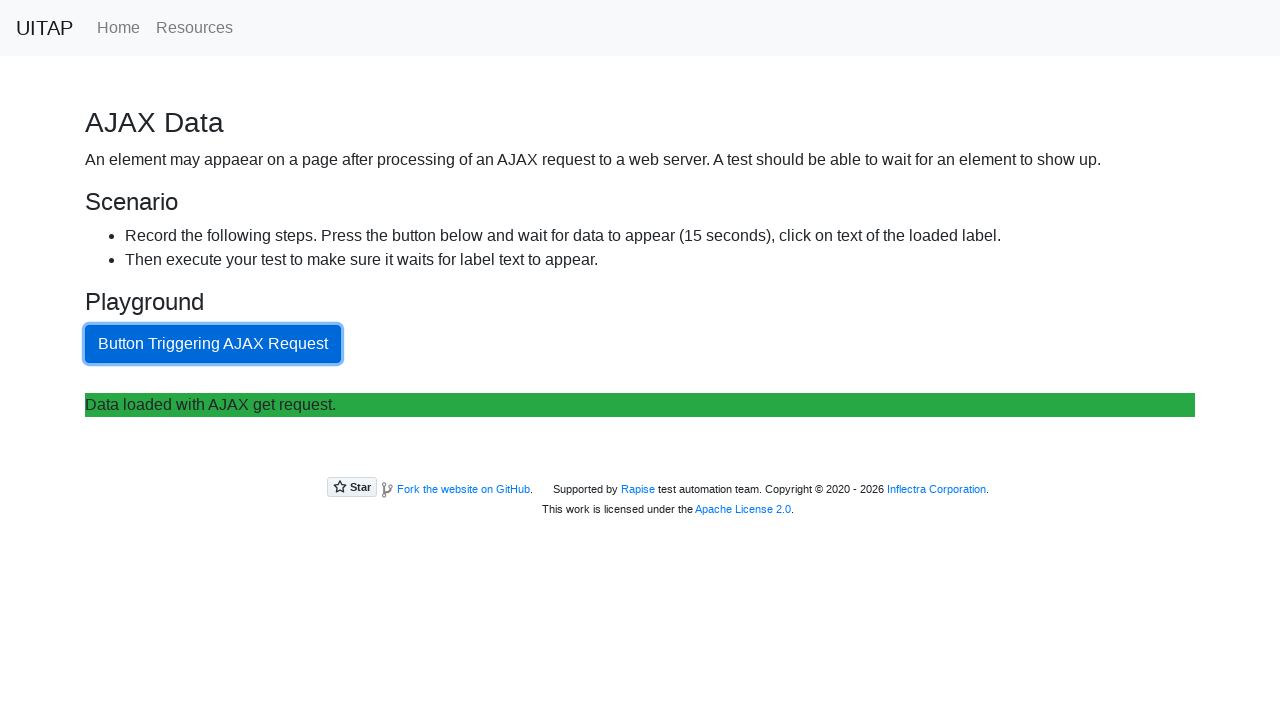

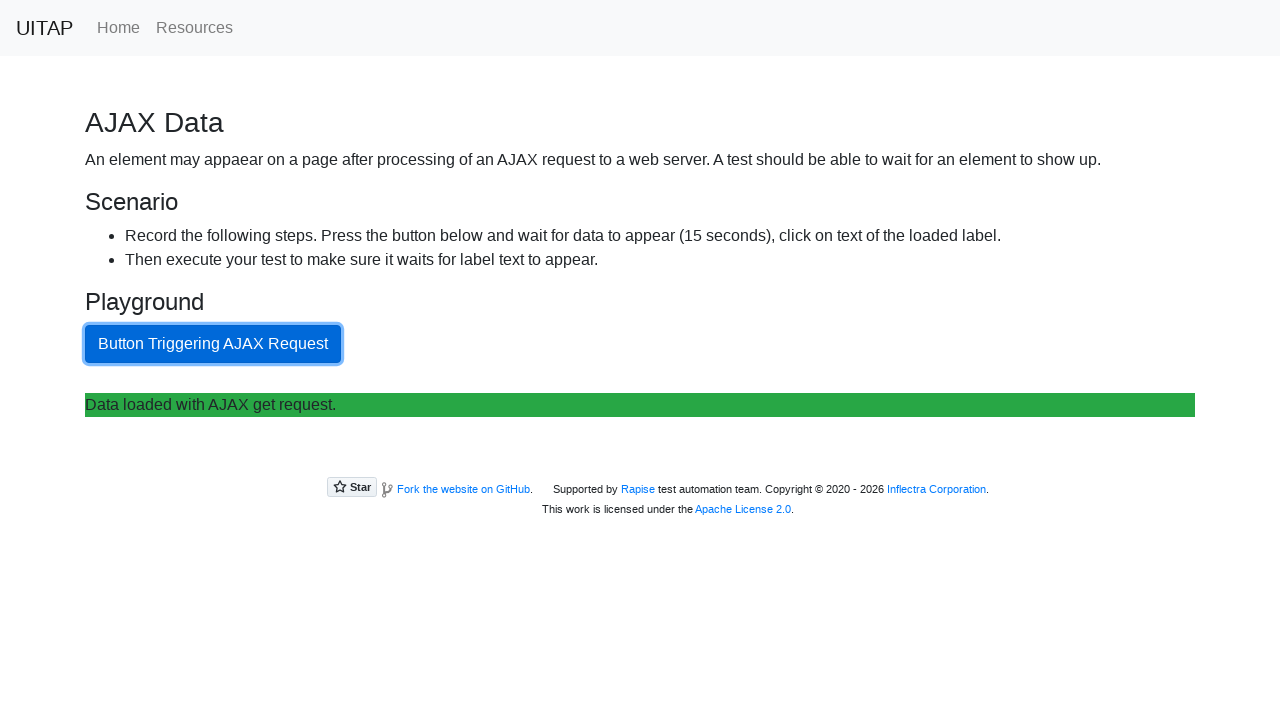